Tests that the Clear completed button is hidden when there are no completed items

Starting URL: https://demo.playwright.dev/todomvc

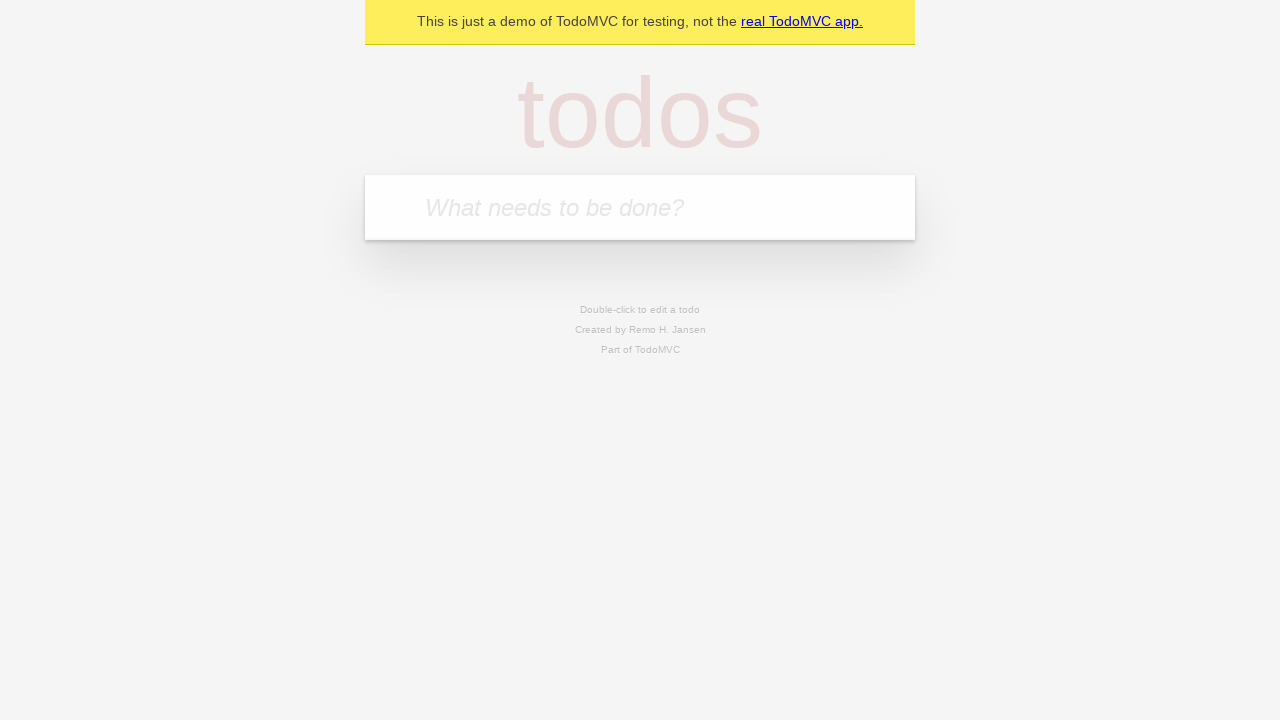

Filled first todo field with 'buy some cheese' on internal:attr=[placeholder="What needs to be done?"i]
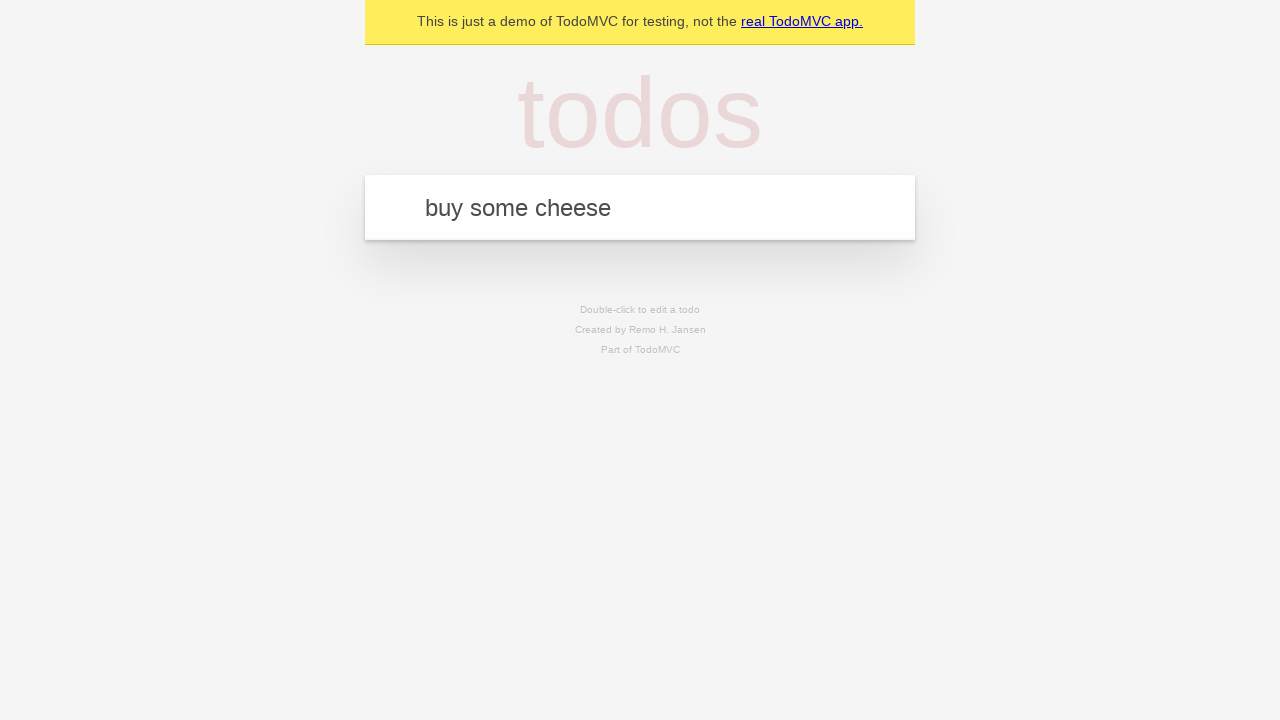

Pressed Enter to add first todo item on internal:attr=[placeholder="What needs to be done?"i]
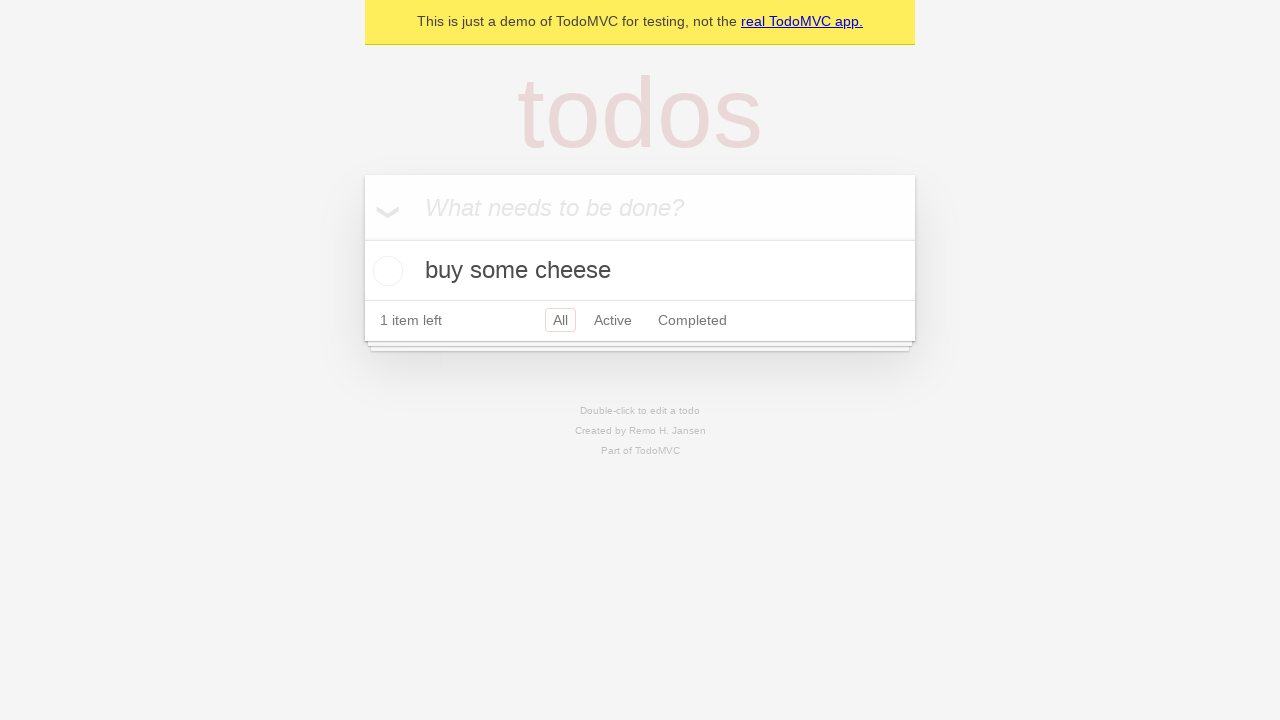

Filled second todo field with 'feed the cat' on internal:attr=[placeholder="What needs to be done?"i]
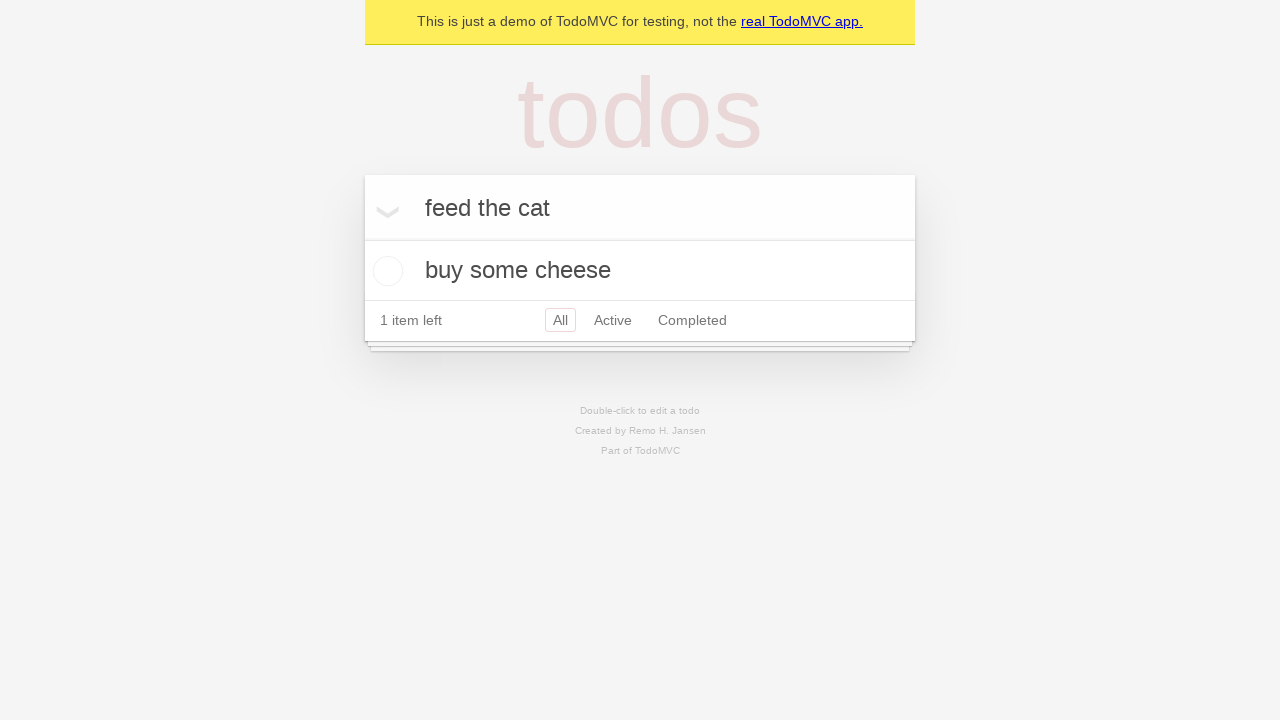

Pressed Enter to add second todo item on internal:attr=[placeholder="What needs to be done?"i]
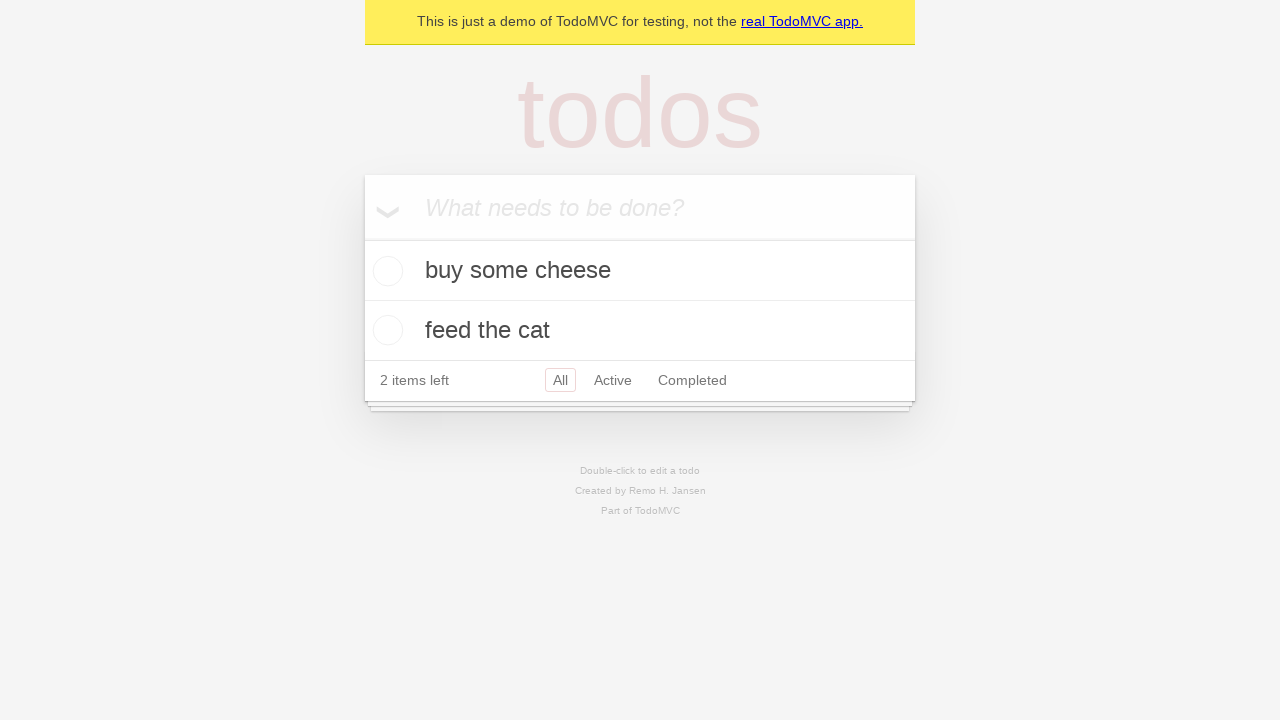

Filled third todo field with 'book a doctors appointment' on internal:attr=[placeholder="What needs to be done?"i]
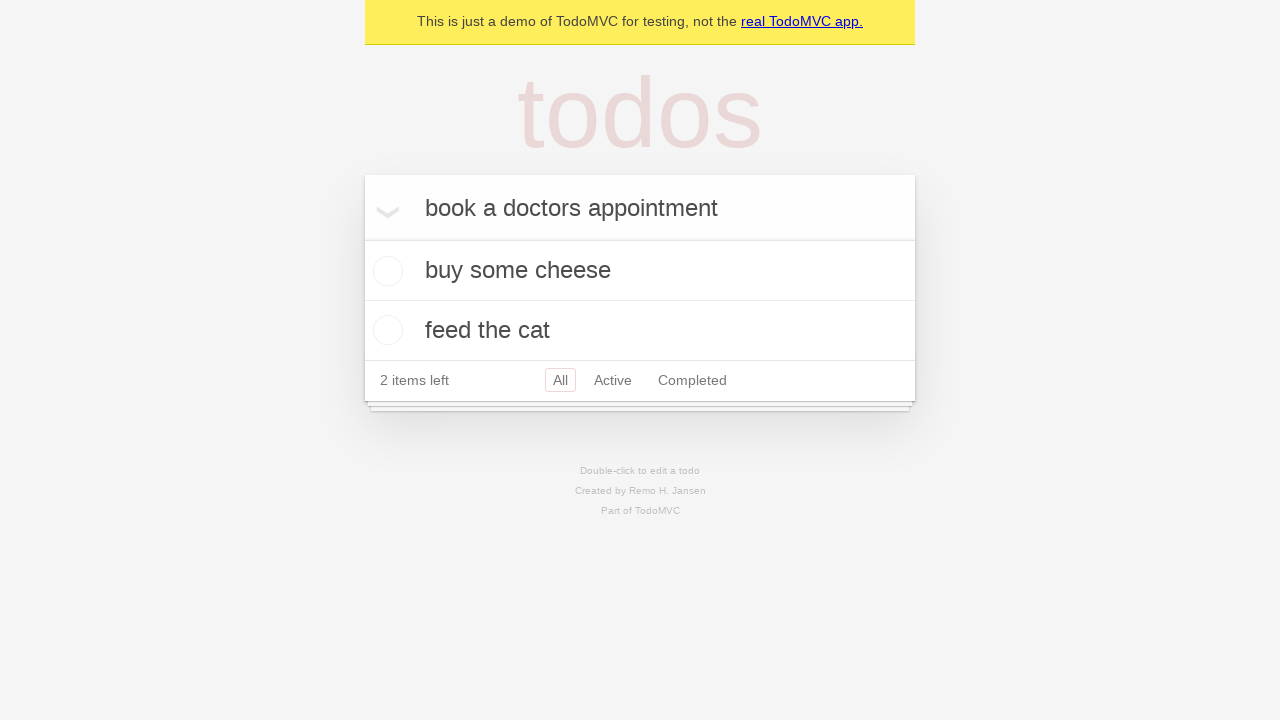

Pressed Enter to add third todo item on internal:attr=[placeholder="What needs to be done?"i]
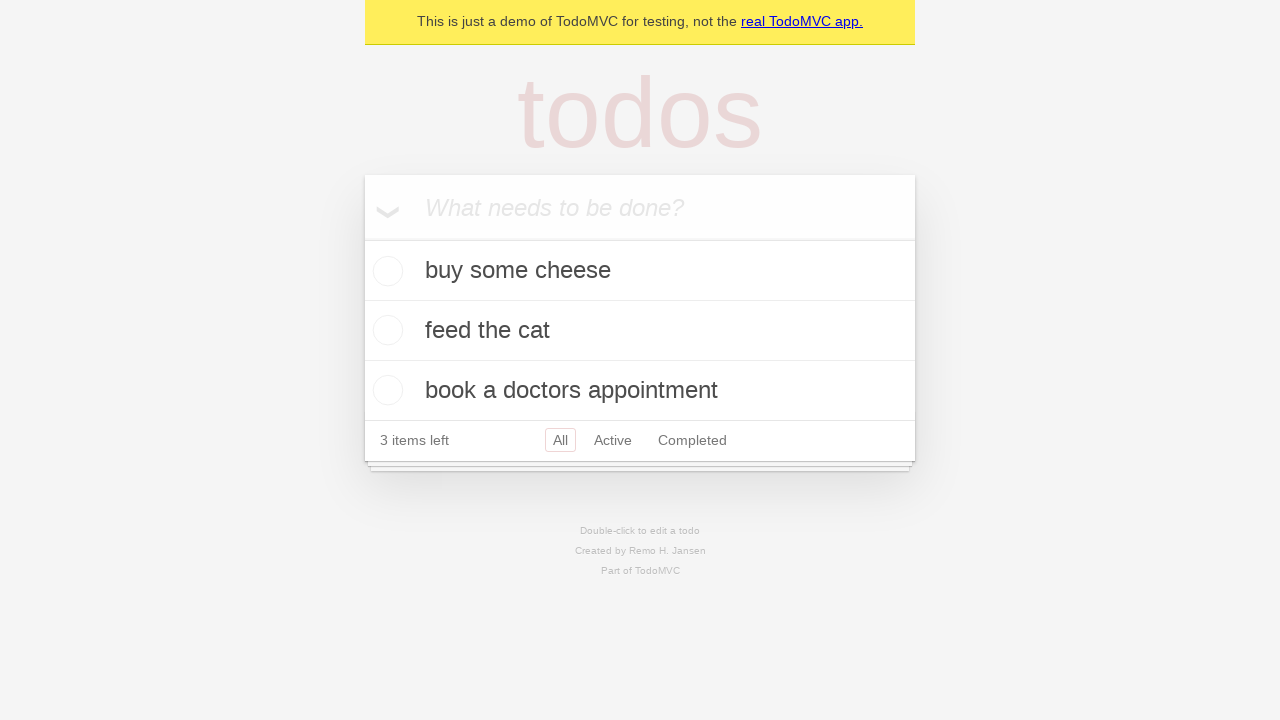

Checked the first todo item to mark it as completed at (385, 271) on .todo-list li .toggle >> nth=0
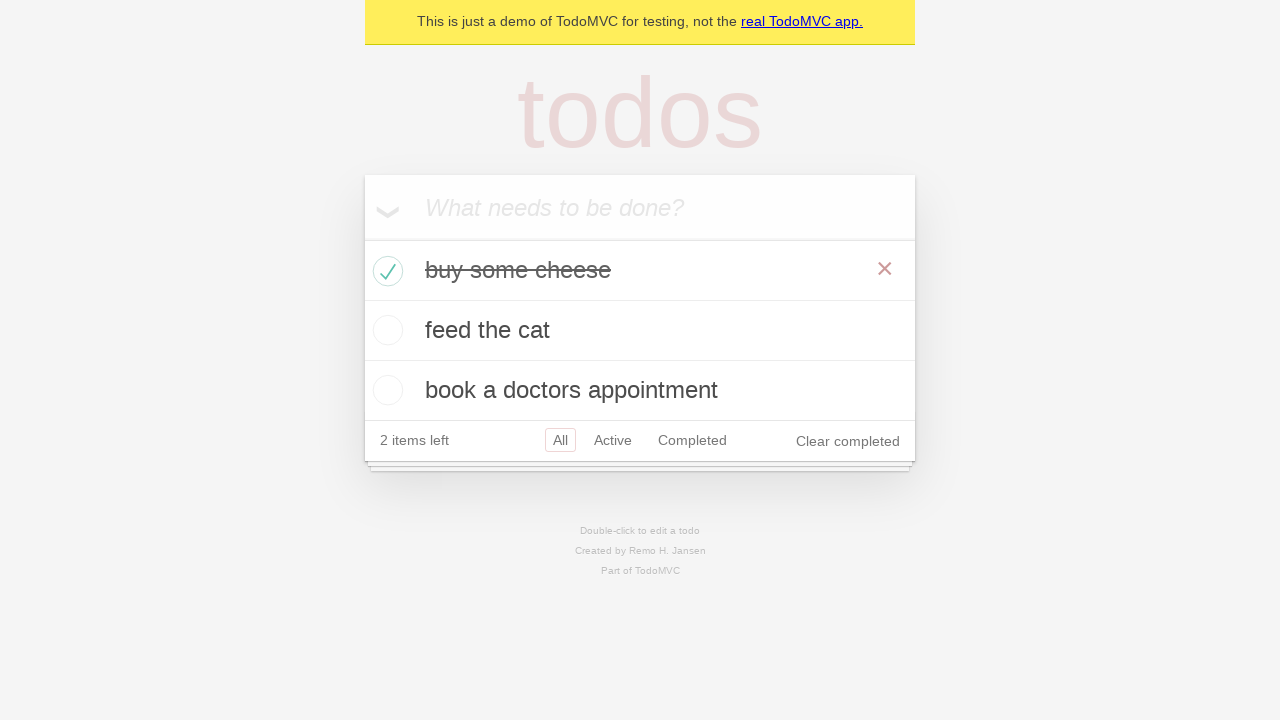

Clicked the Clear completed button to remove completed items at (848, 441) on internal:role=button[name="Clear completed"i]
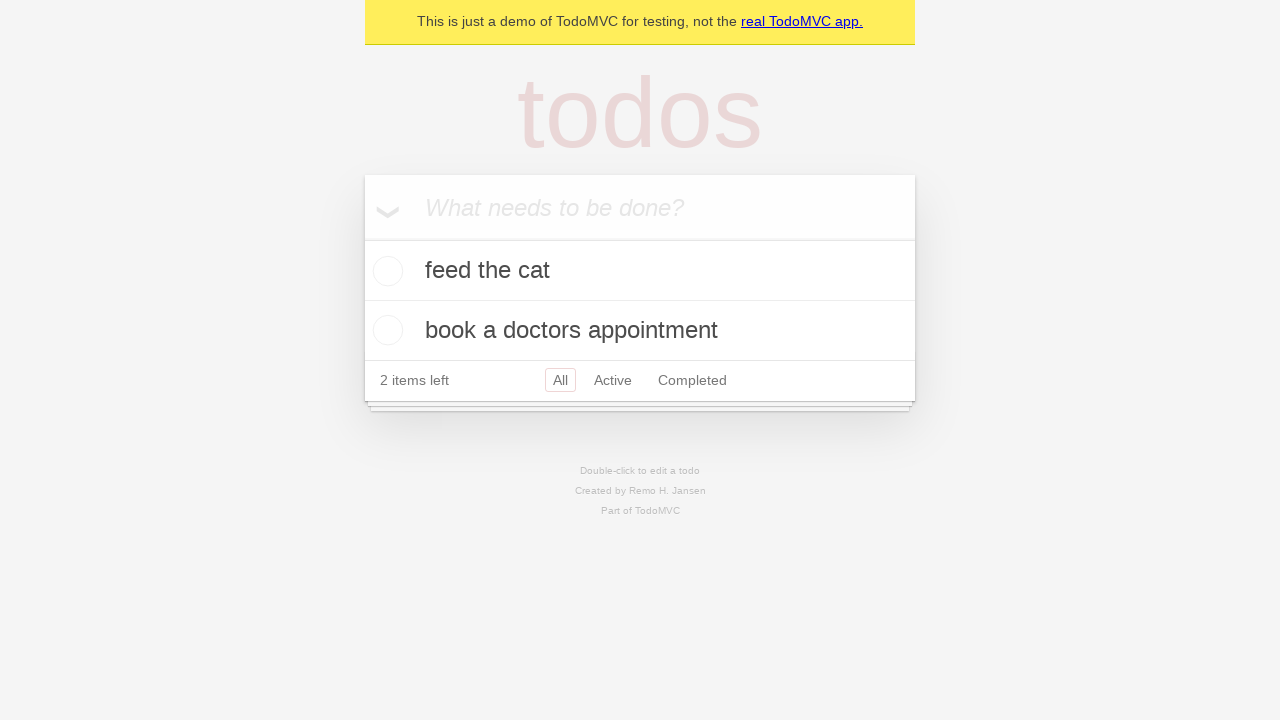

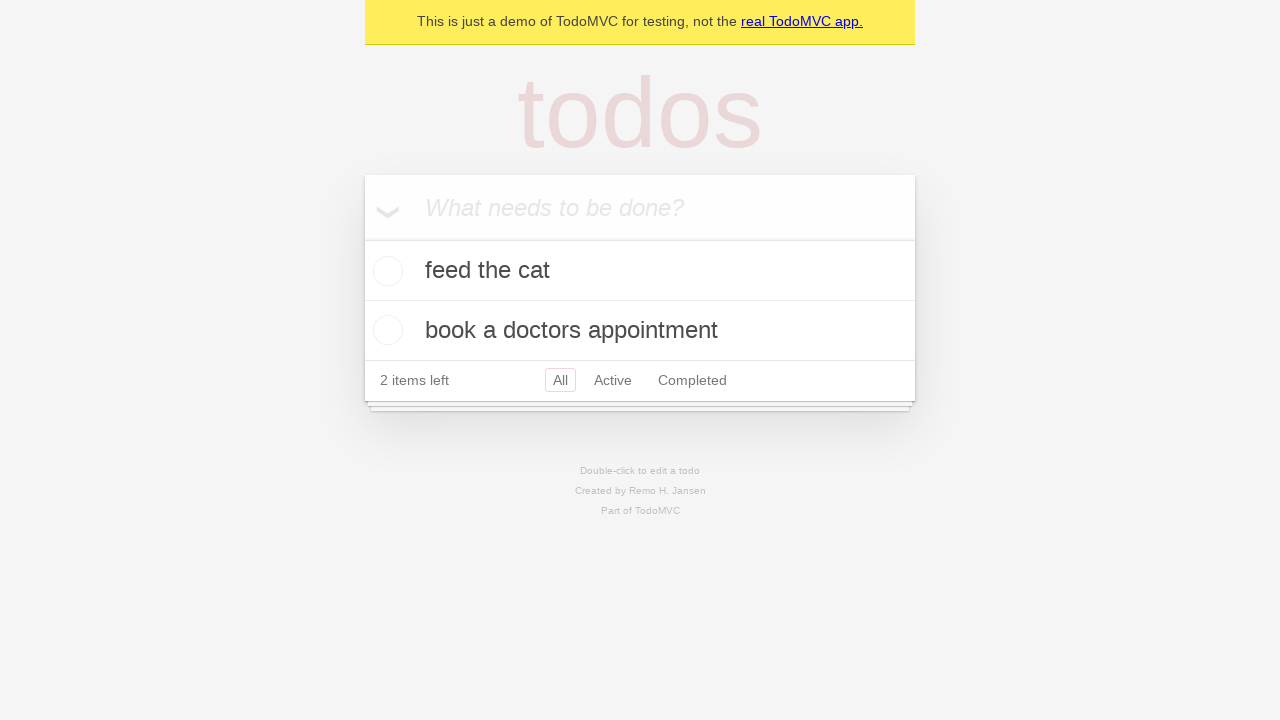